Tests that pressing Escape cancels edits and restores original text

Starting URL: https://demo.playwright.dev/todomvc

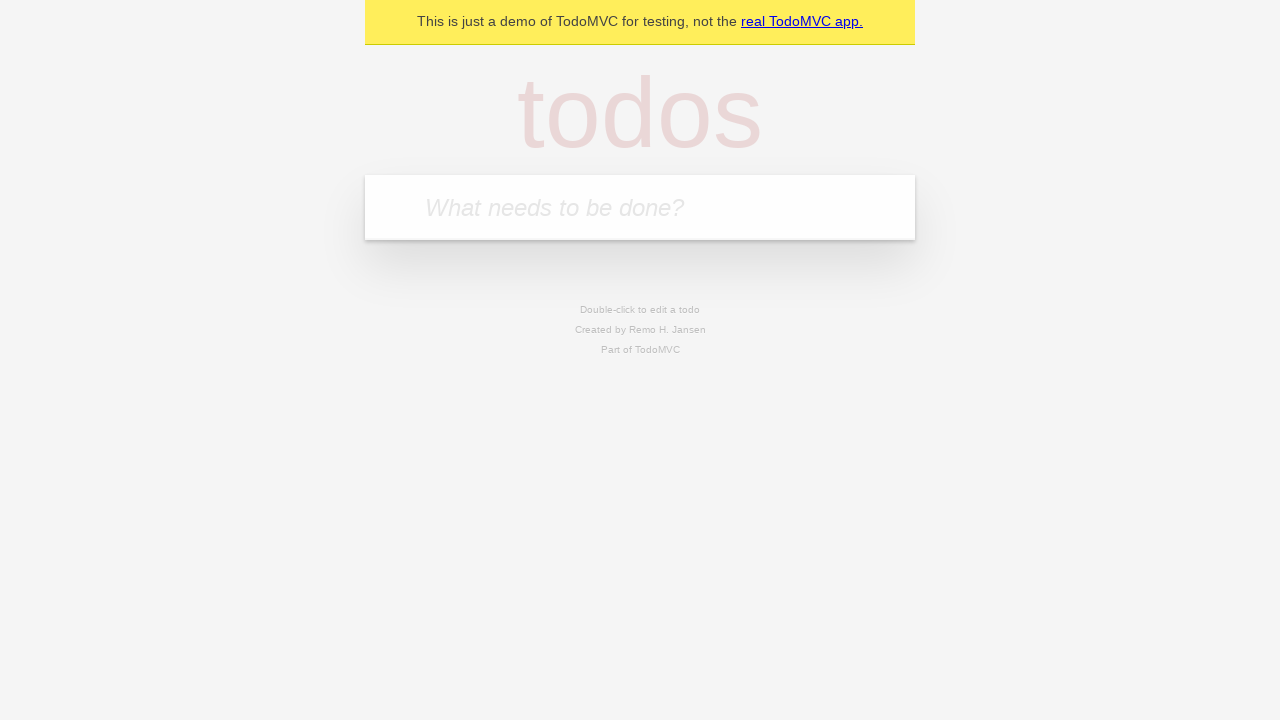

Filled todo input with 'buy some cheese' on internal:attr=[placeholder="What needs to be done?"i]
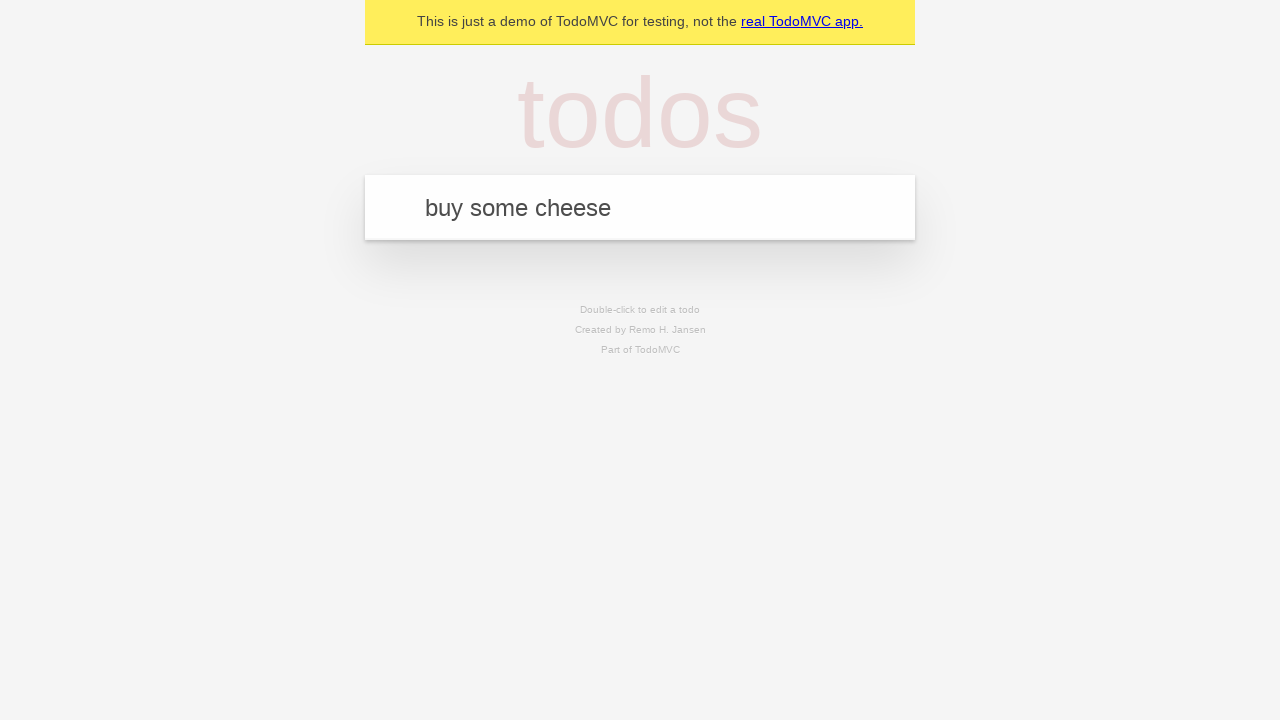

Pressed Enter to add first todo on internal:attr=[placeholder="What needs to be done?"i]
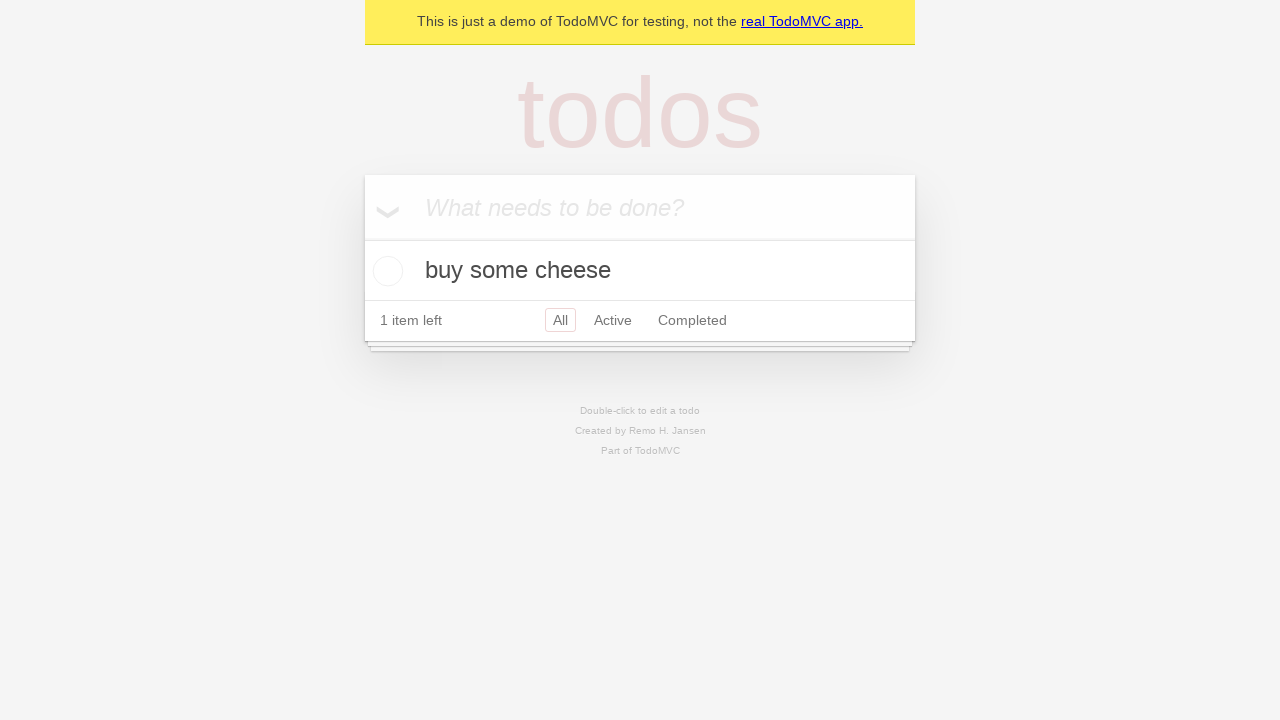

Filled todo input with 'feed the cat' on internal:attr=[placeholder="What needs to be done?"i]
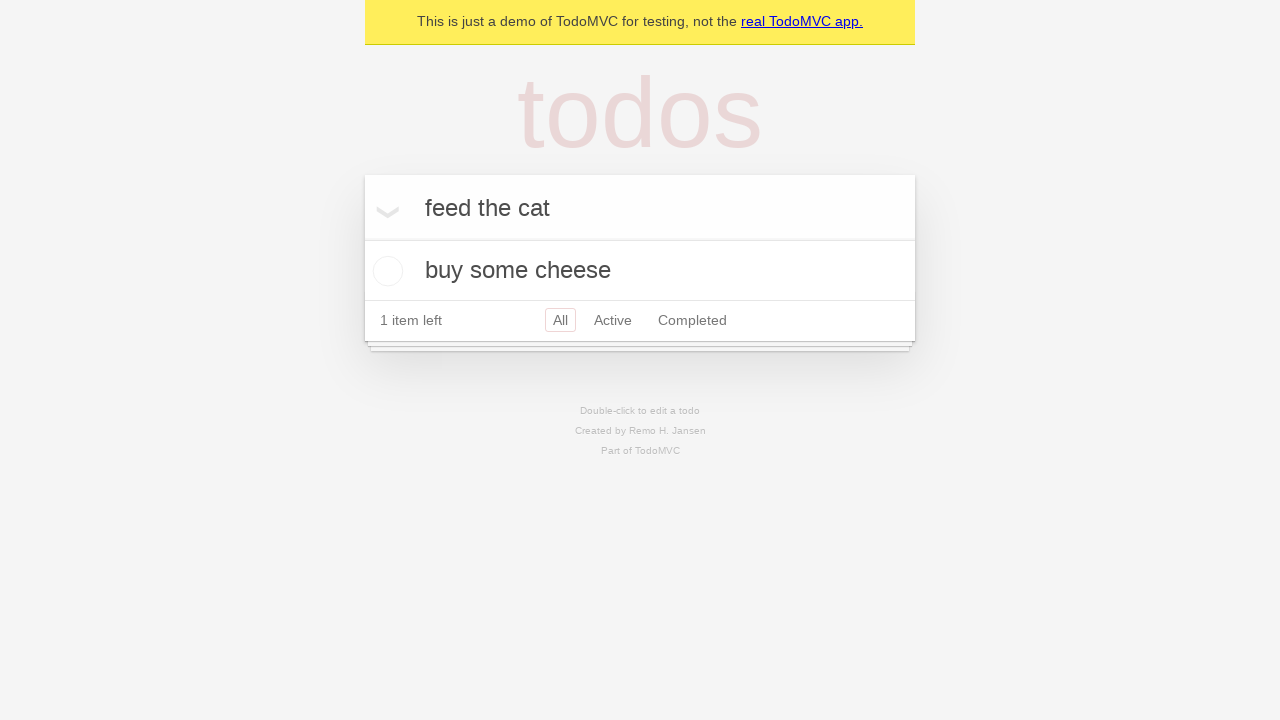

Pressed Enter to add second todo on internal:attr=[placeholder="What needs to be done?"i]
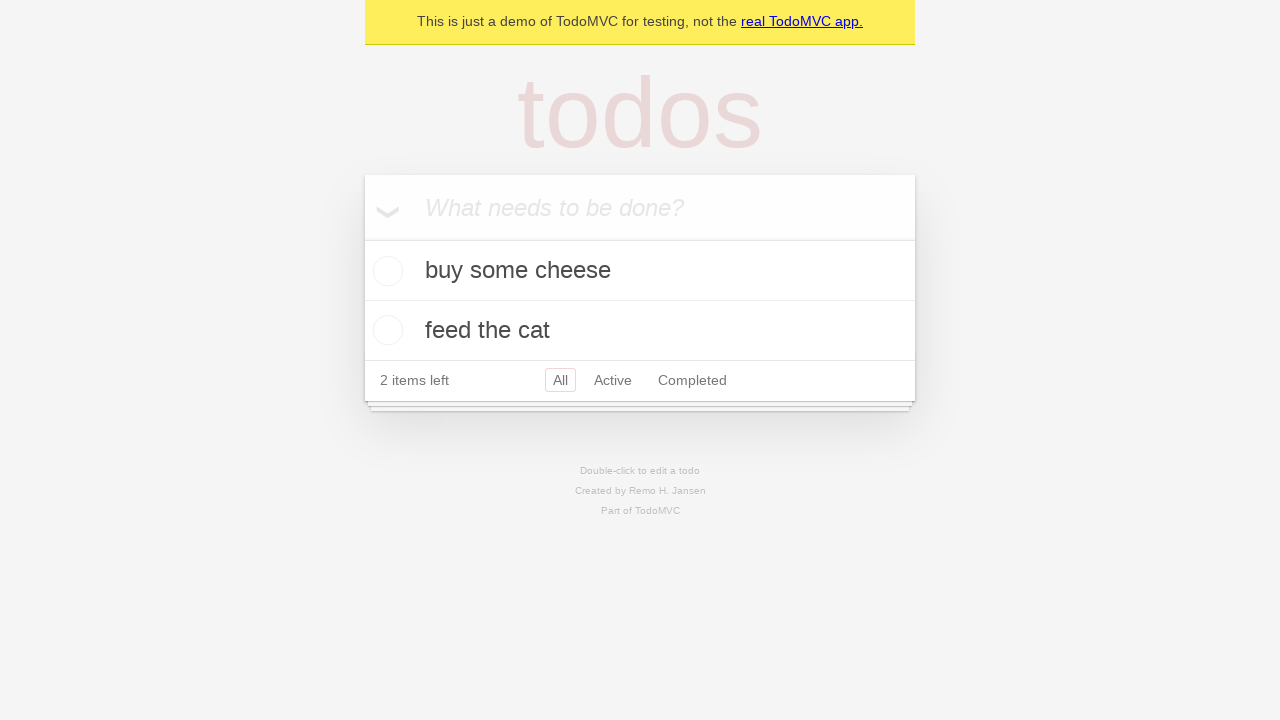

Filled todo input with 'book a doctors appointment' on internal:attr=[placeholder="What needs to be done?"i]
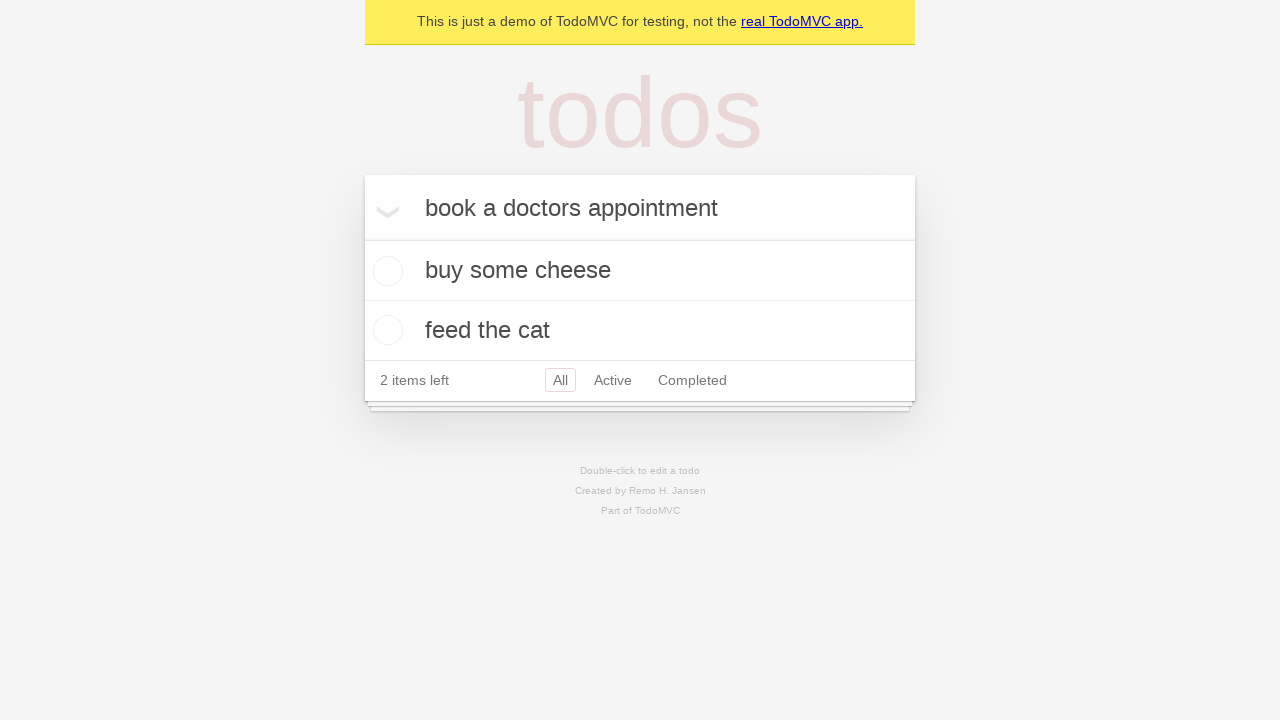

Pressed Enter to add third todo on internal:attr=[placeholder="What needs to be done?"i]
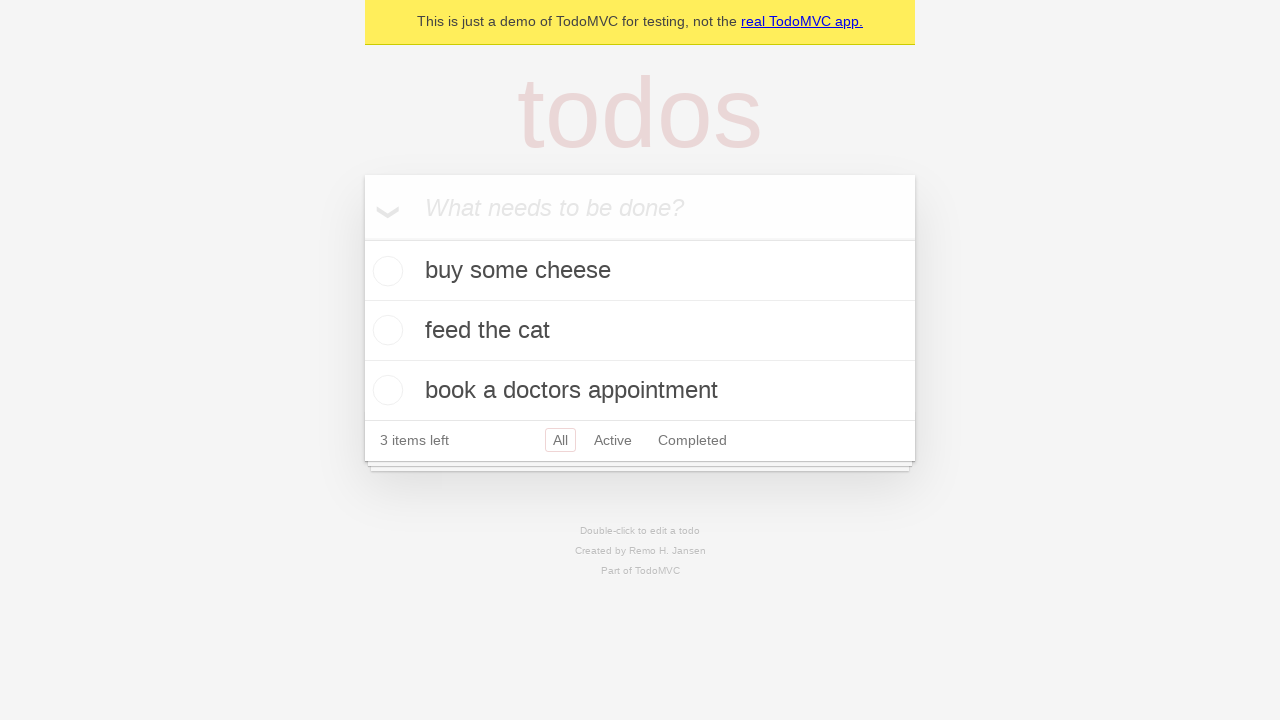

Double-clicked second todo to enter edit mode at (640, 331) on internal:testid=[data-testid="todo-item"s] >> nth=1
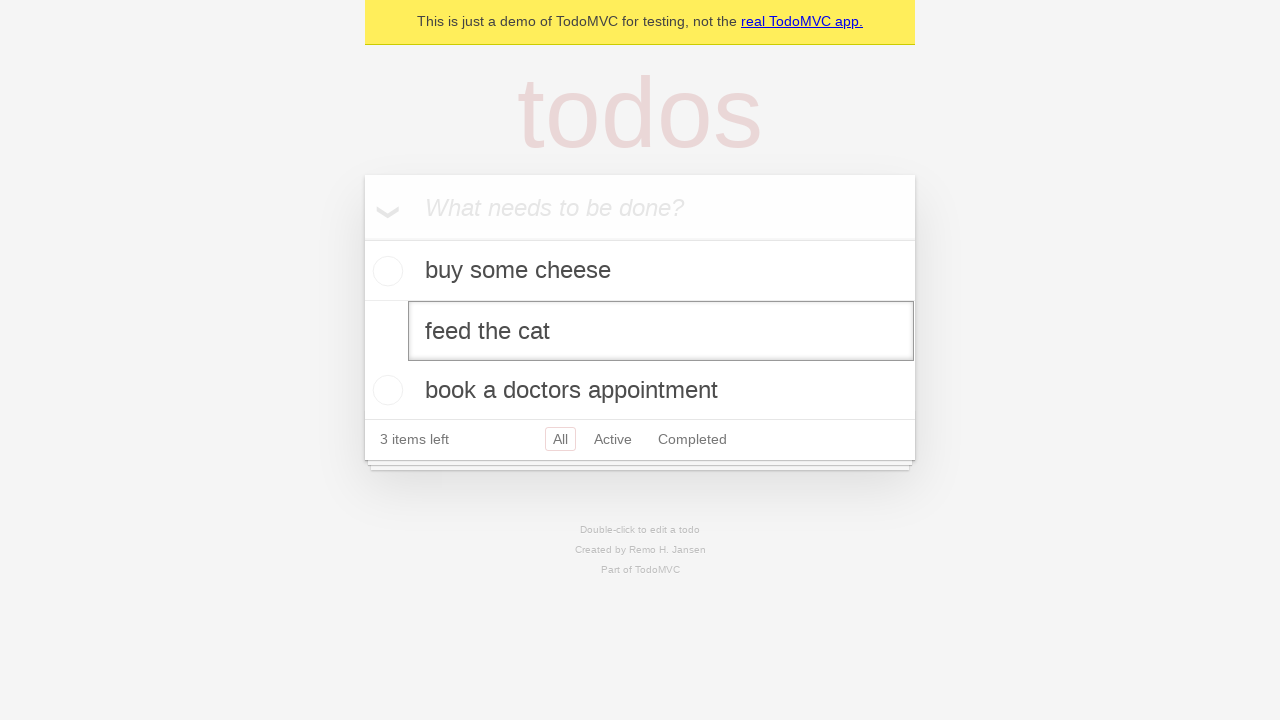

Filled edit field with 'buy some sausages' on internal:testid=[data-testid="todo-item"s] >> nth=1 >> internal:role=textbox[nam
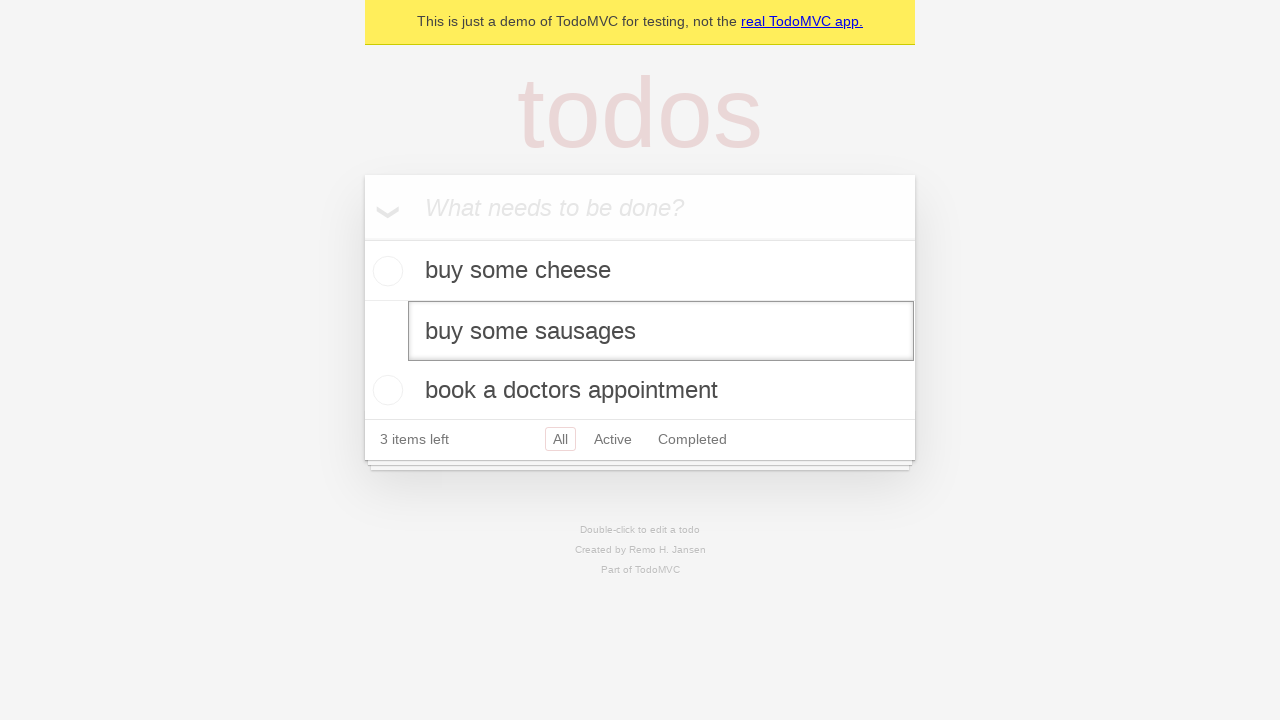

Pressed Escape to cancel edit and restore original text on internal:testid=[data-testid="todo-item"s] >> nth=1 >> internal:role=textbox[nam
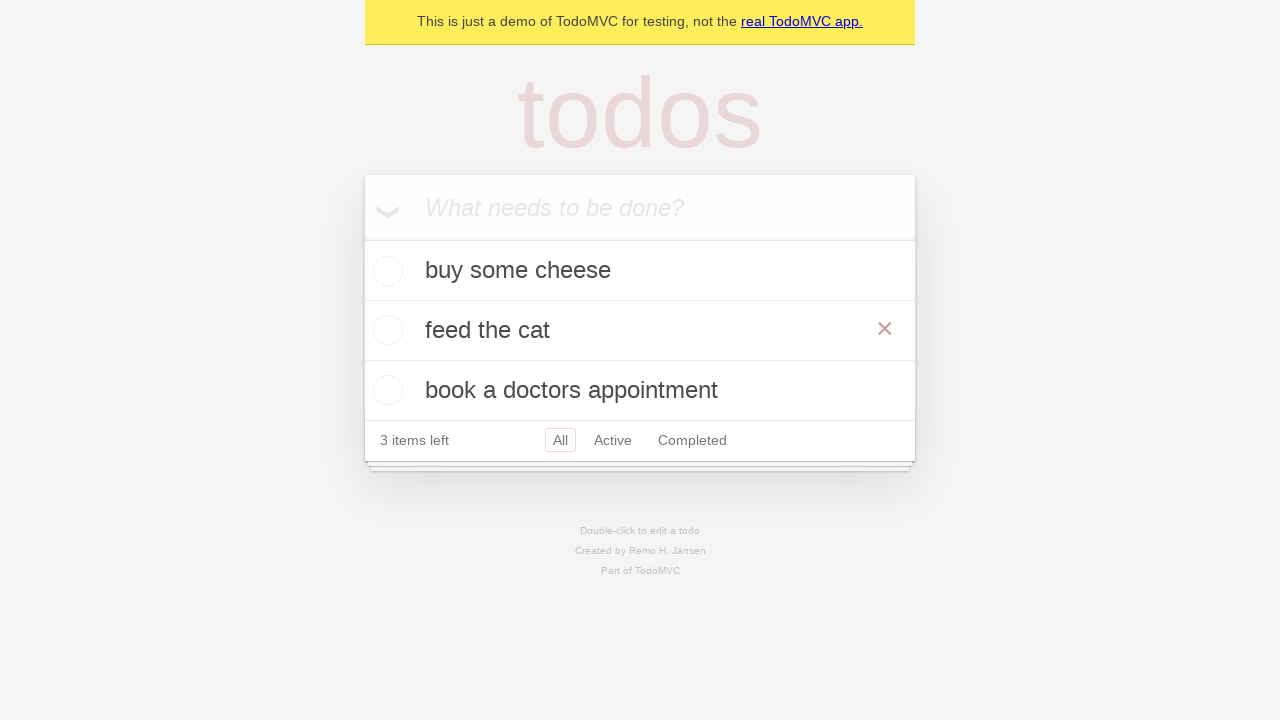

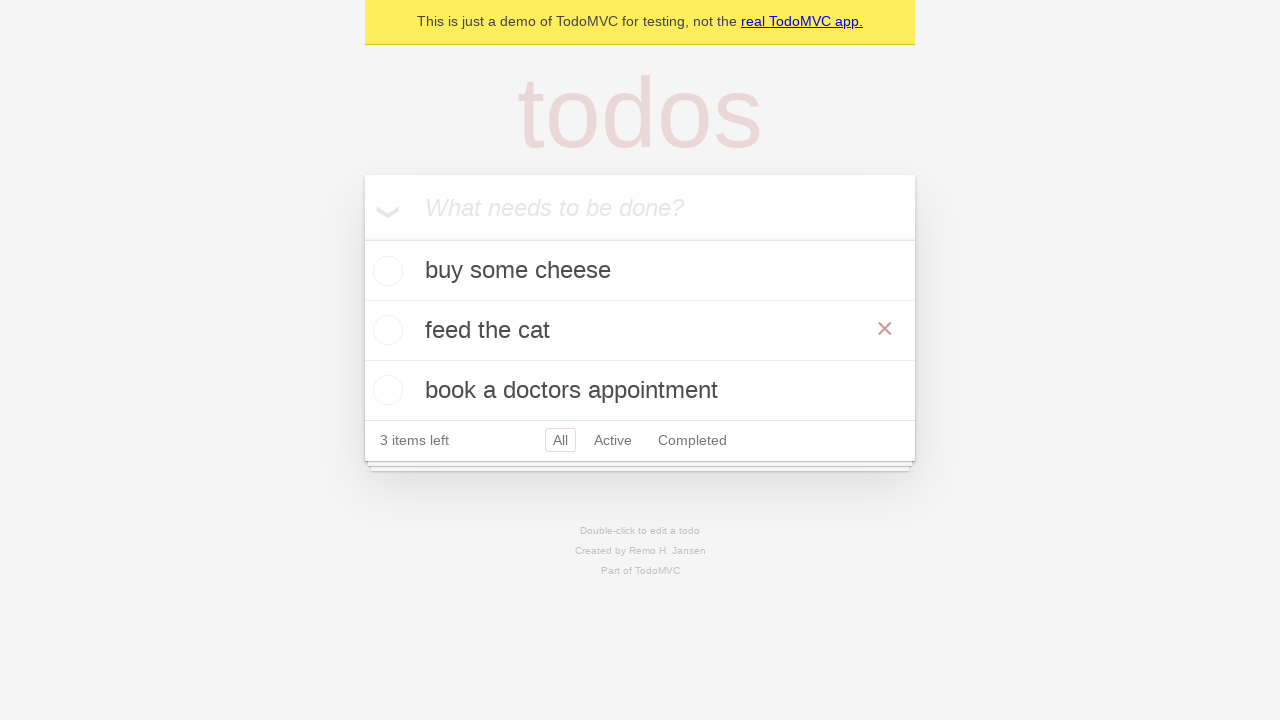